Tests navigation from the "Book a Call" section to the Contact page by clicking the "contact us here" link and verifying the page loads correctly.

Starting URL: https://www.crocoder.dev

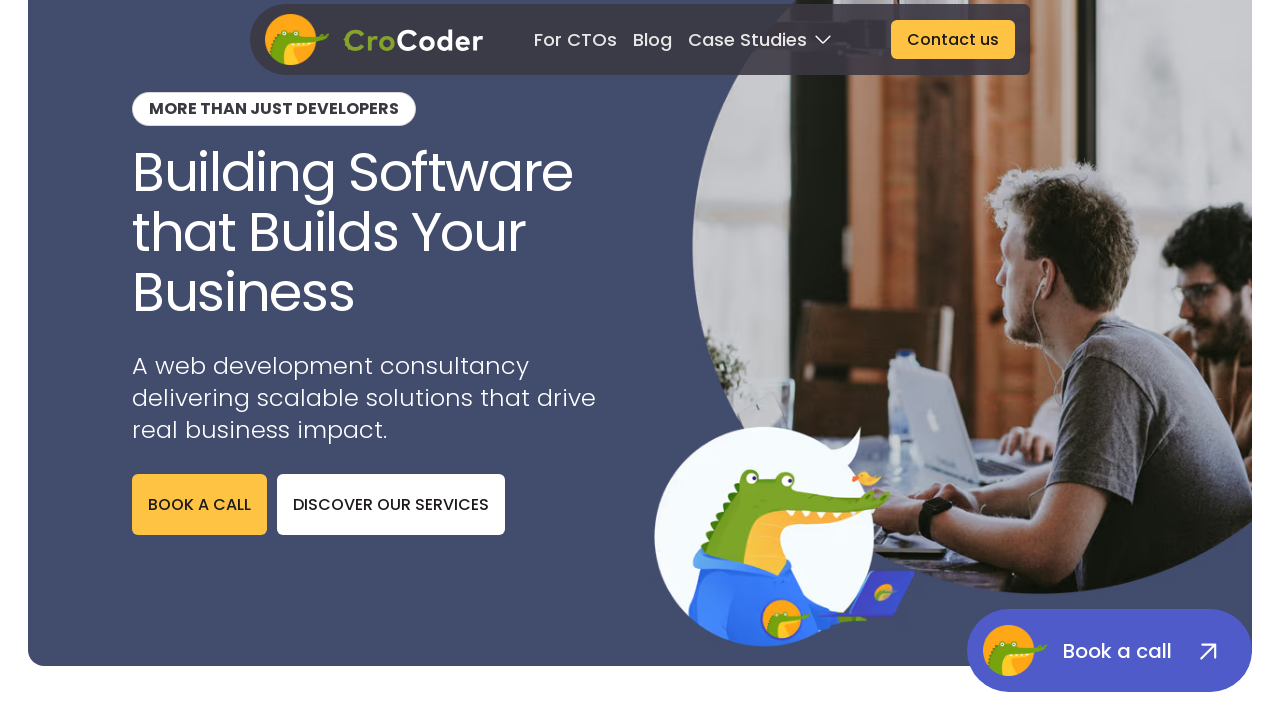

Located 'contact us here' link in the Book a Call section
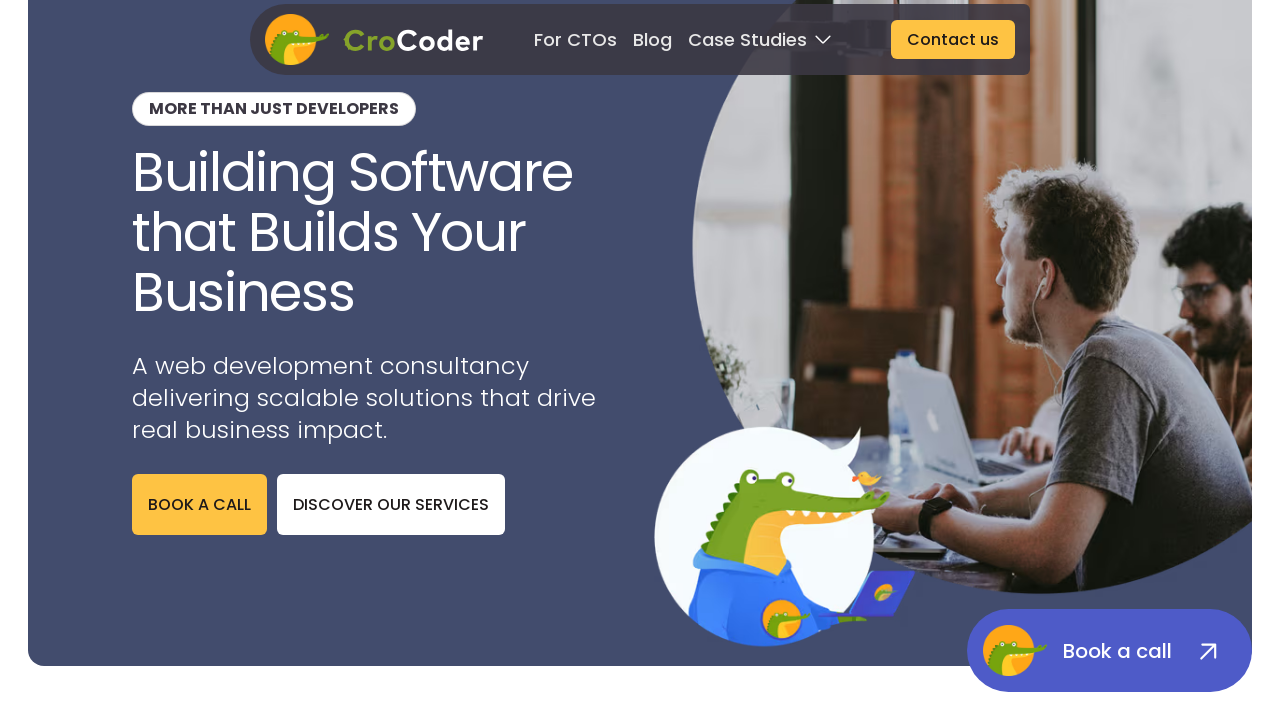

Clicked 'contact us here' link to navigate to Contact page at (954, 361) on #book-a-call-section >> internal:role=link[name="contact us here"i]
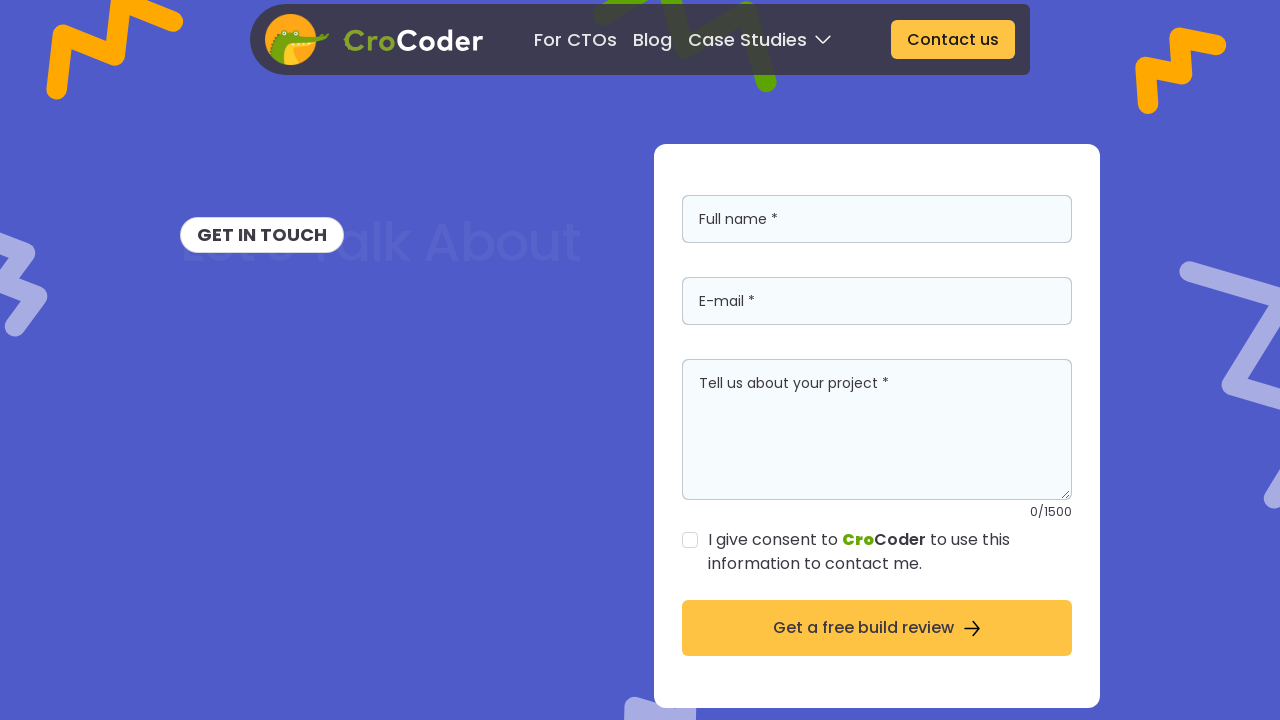

Successfully navigated to Contact page
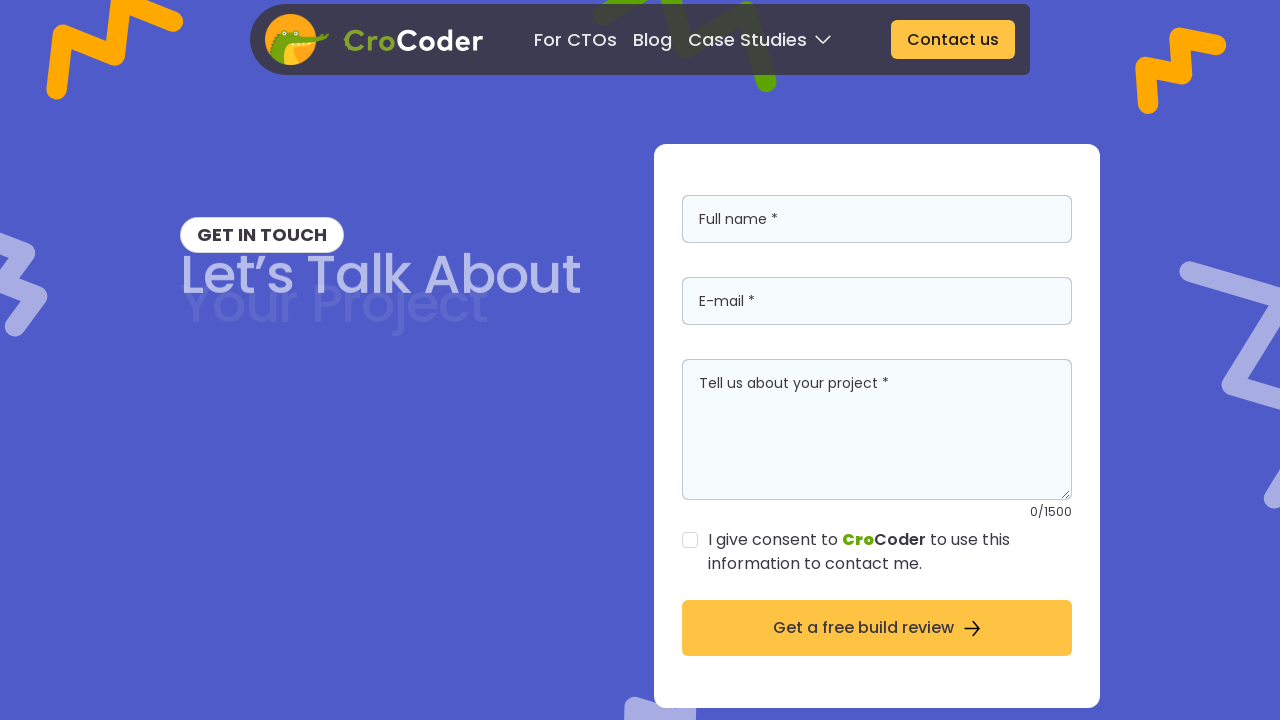

Verified 'get in touch' heading is visible on Contact page
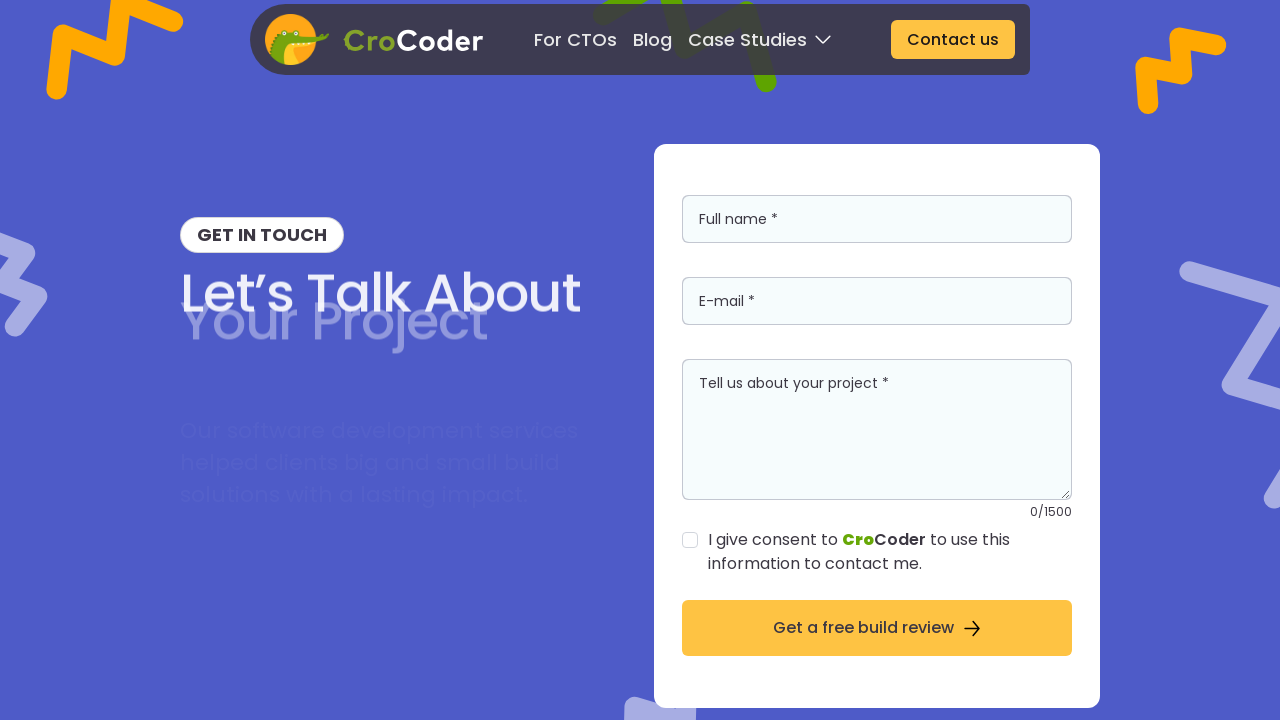

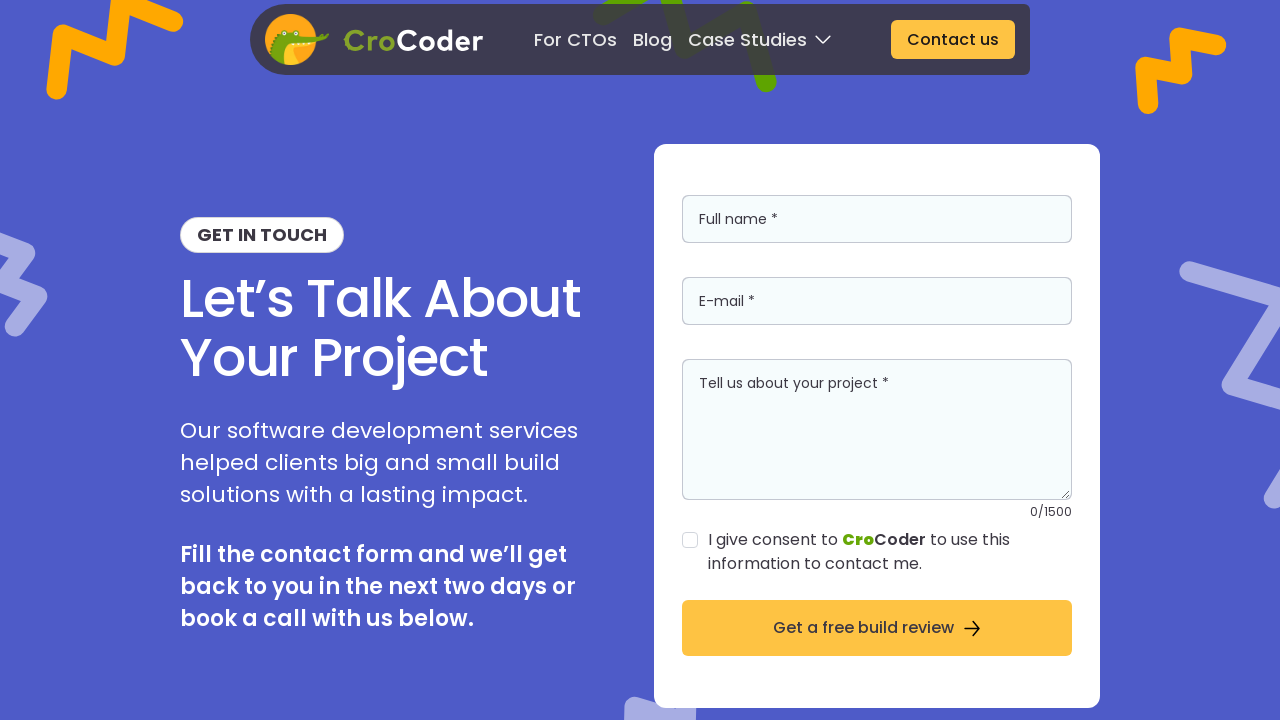